Verifies that a specific link in the API documentation page has the correct href attribute

Starting URL: https://webdriver.io/docs/api

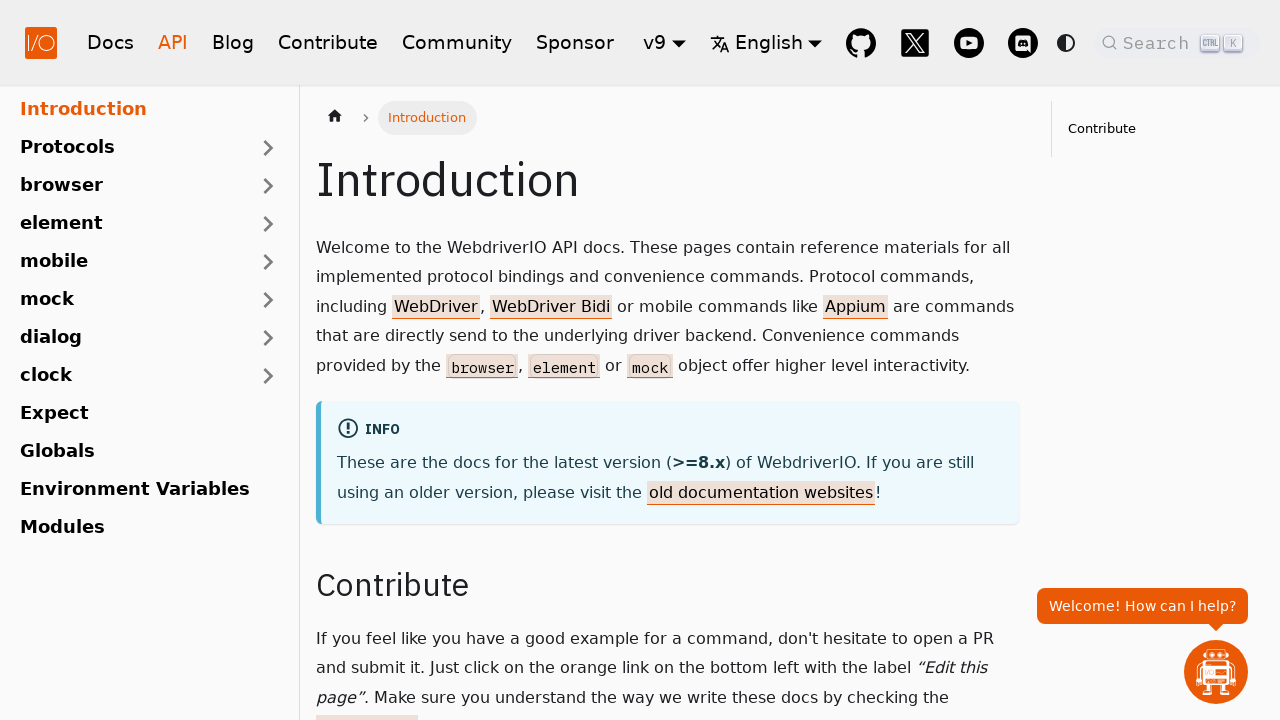

Located link element in API documentation page
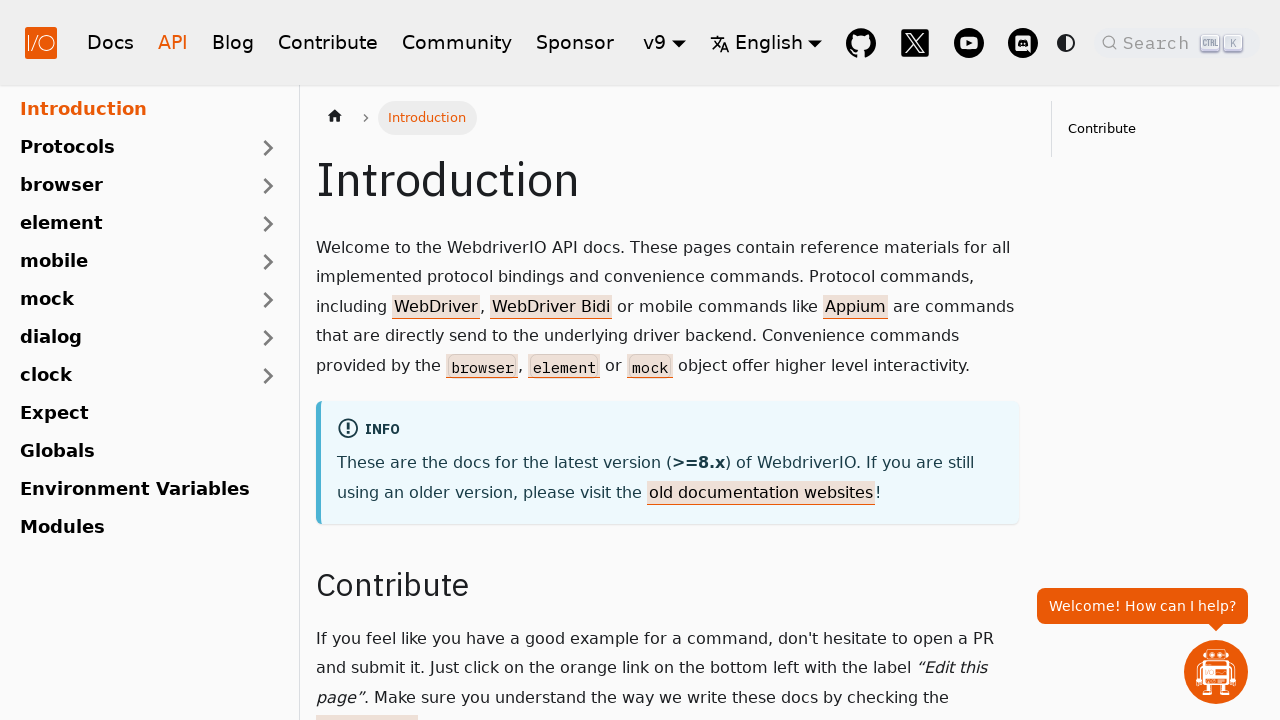

Link element became visible and ready
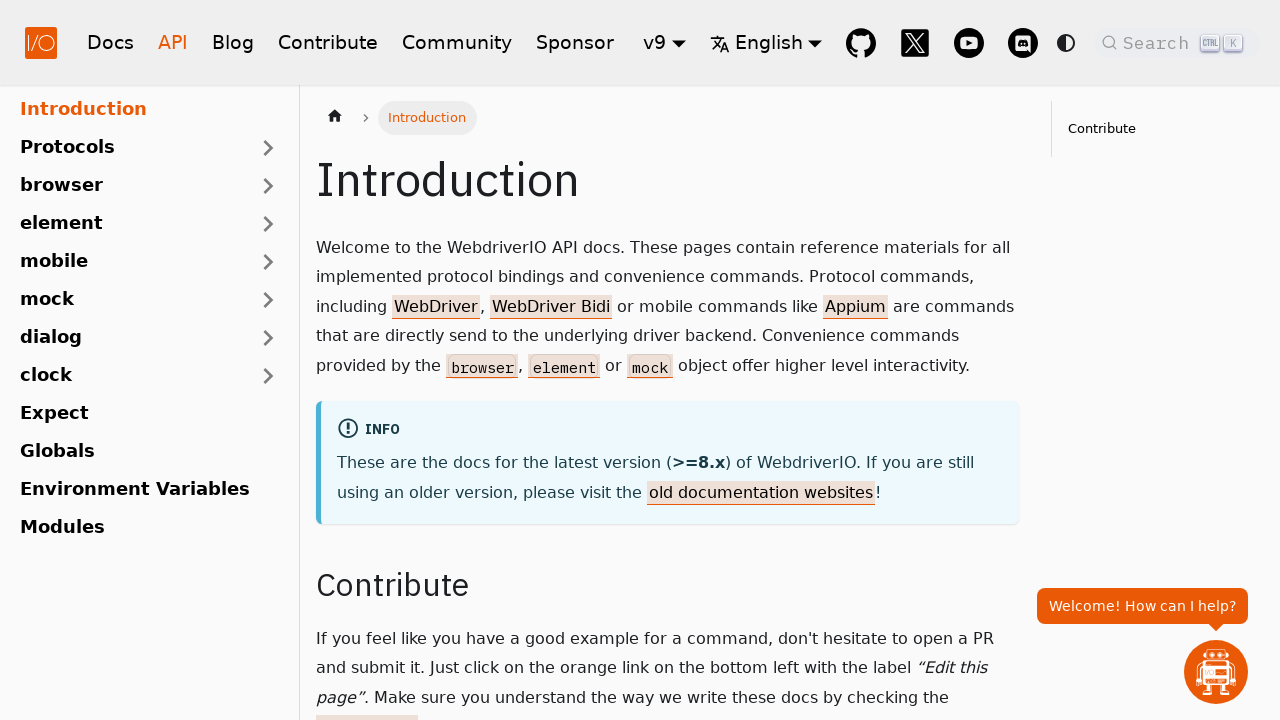

Verified that link has correct href attribute '/docs/api/webdriver'
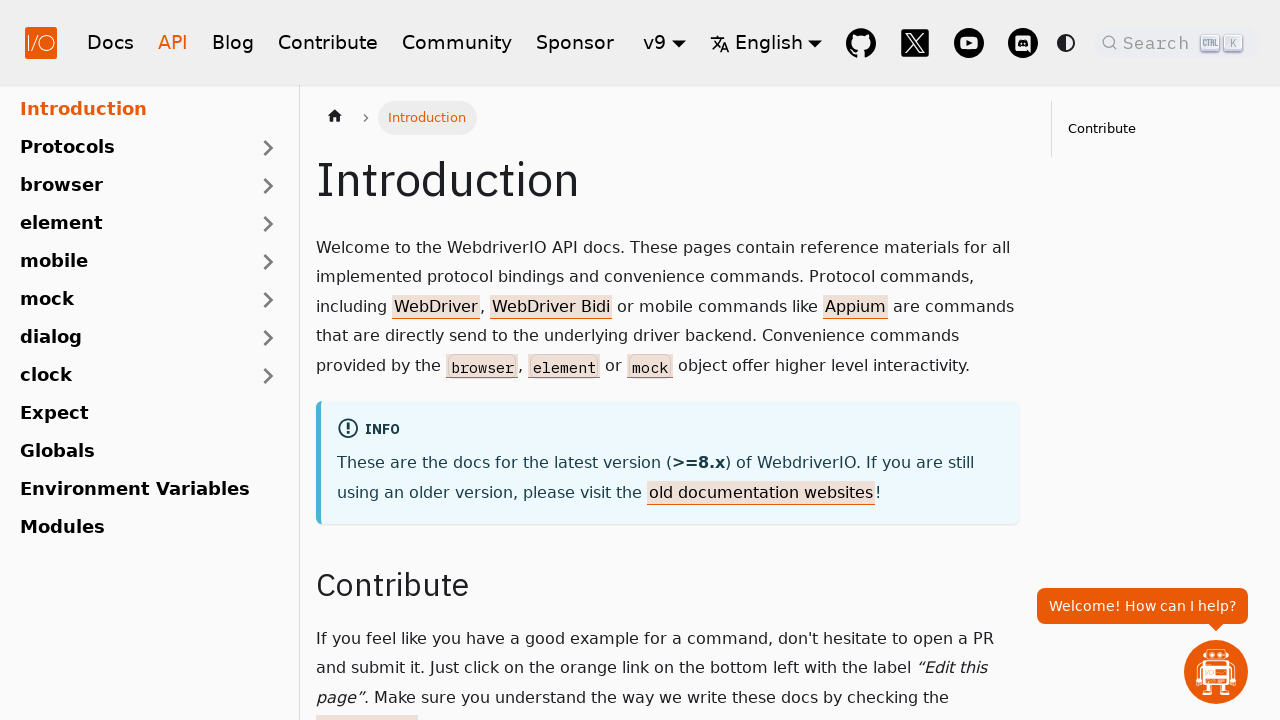

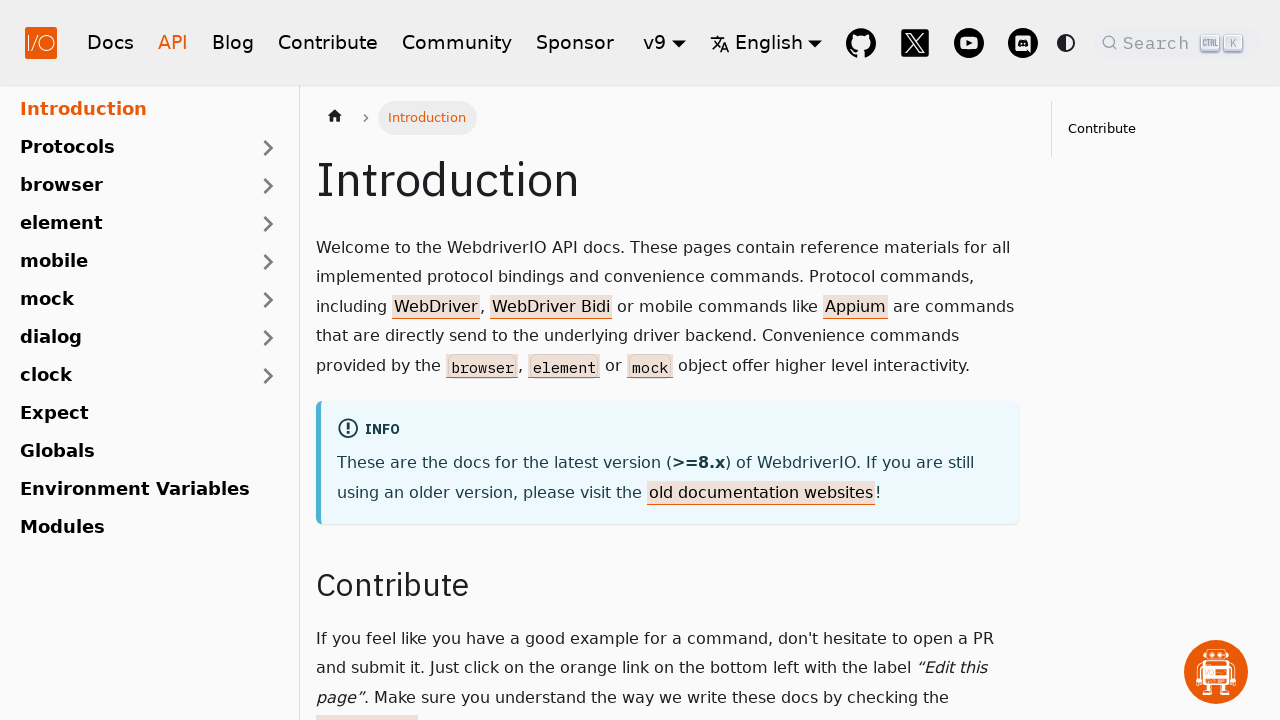